Tests navigation on an e-commerce practice site by clicking on Shop Menu, dismissing an ad popup, and then clicking on the Home menu button to verify navigation flow.

Starting URL: http://practice.automationtesting.in

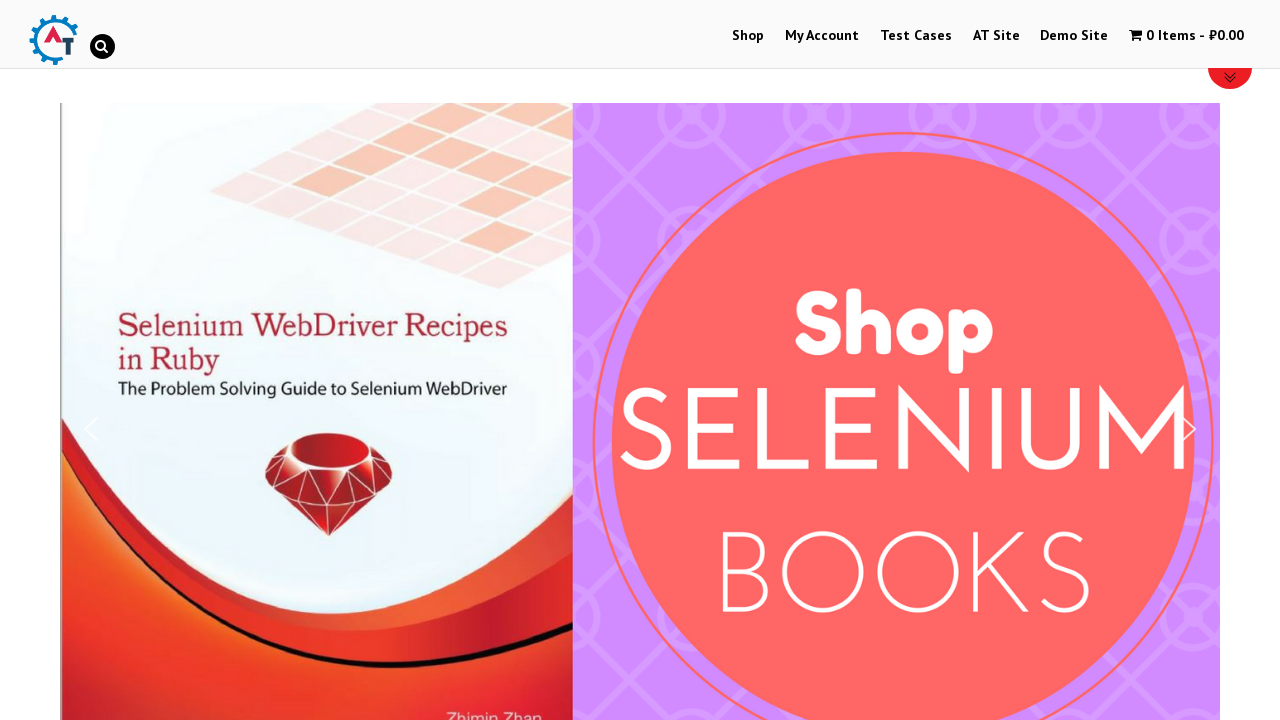

Clicked on Shop Menu at (748, 36) on li#menu-item-40 a
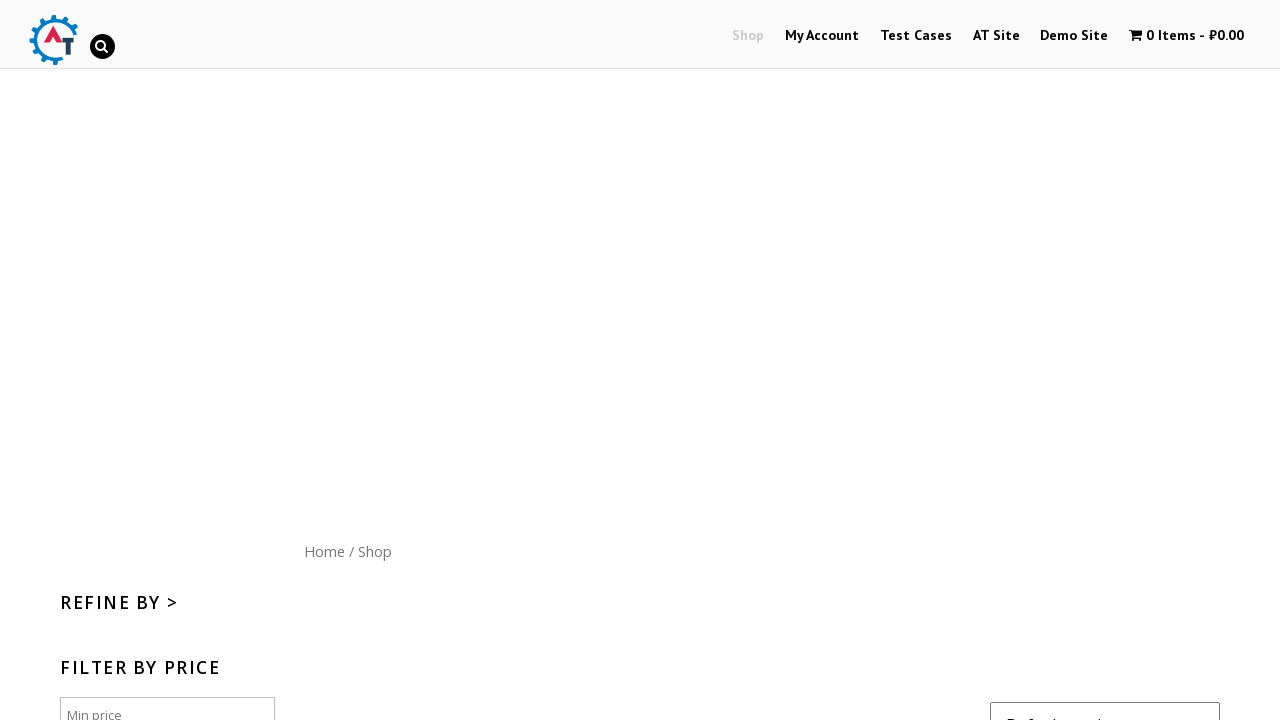

Ad popup not present or could not be dismissed on //*[@id='dismiss-button']/div/svg
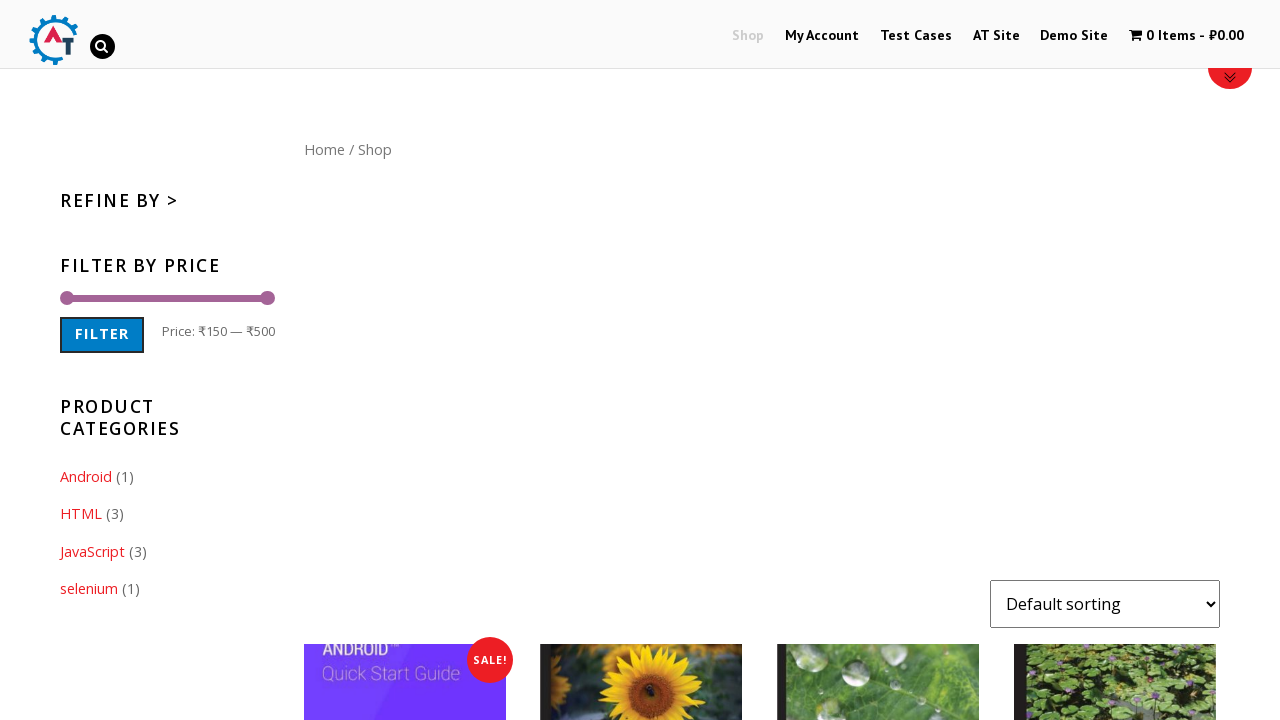

Clicked on Home menu button to verify navigation flow at (324, 149) on div#content nav a
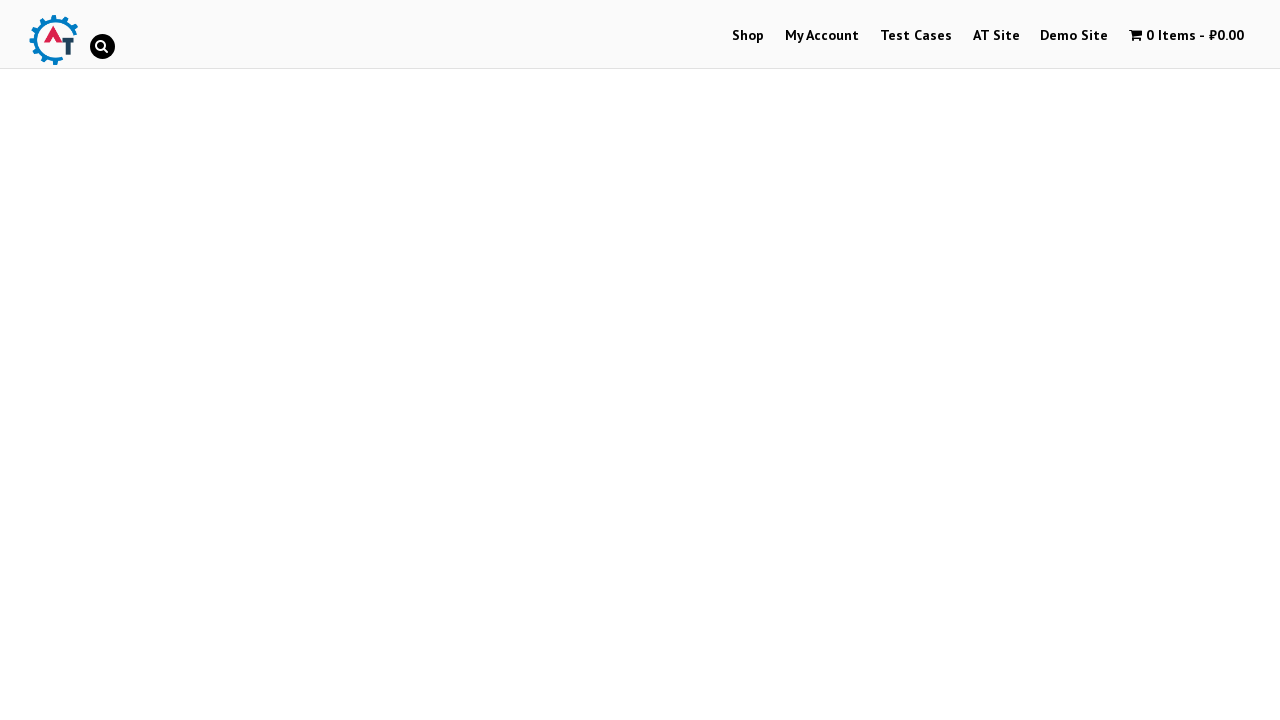

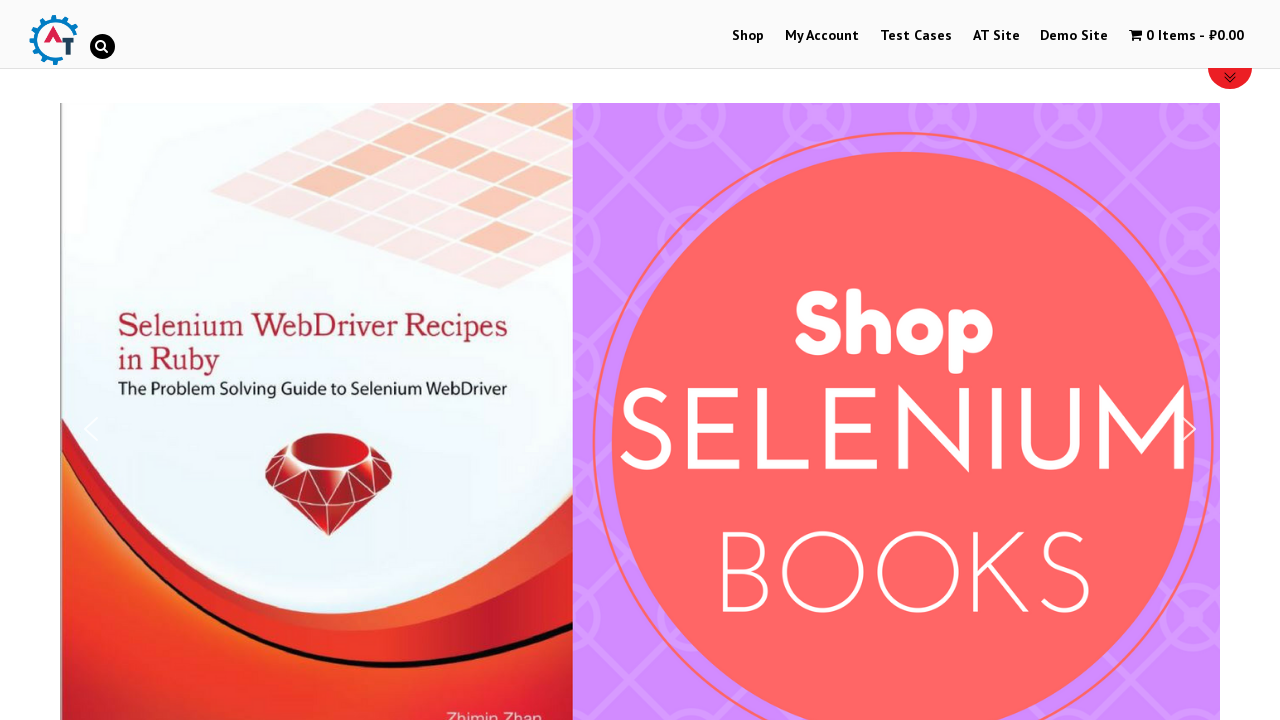